Tests JavaScript prompt dialog by clicking prompt button, entering text, and accepting the prompt

Starting URL: http://theinternet.przyklady.javastart.pl/javascript_alerts

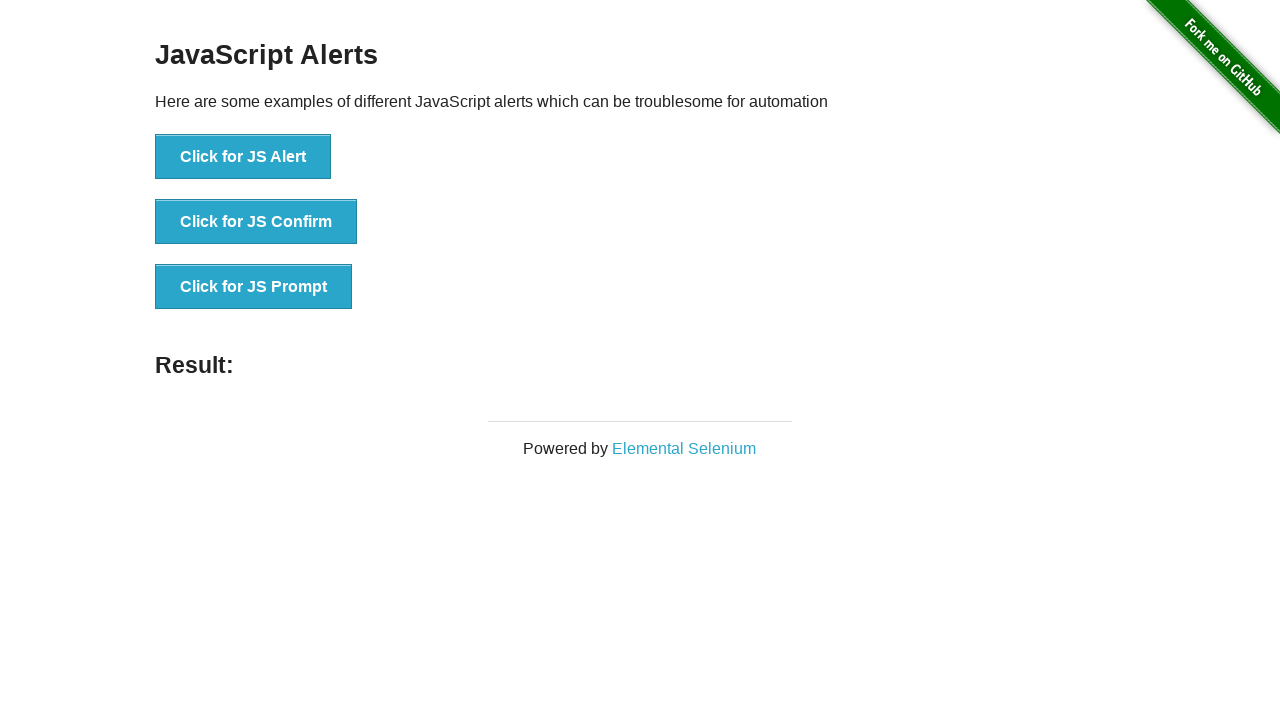

Set up dialog handler to accept prompt with text 'Selenium is cool'
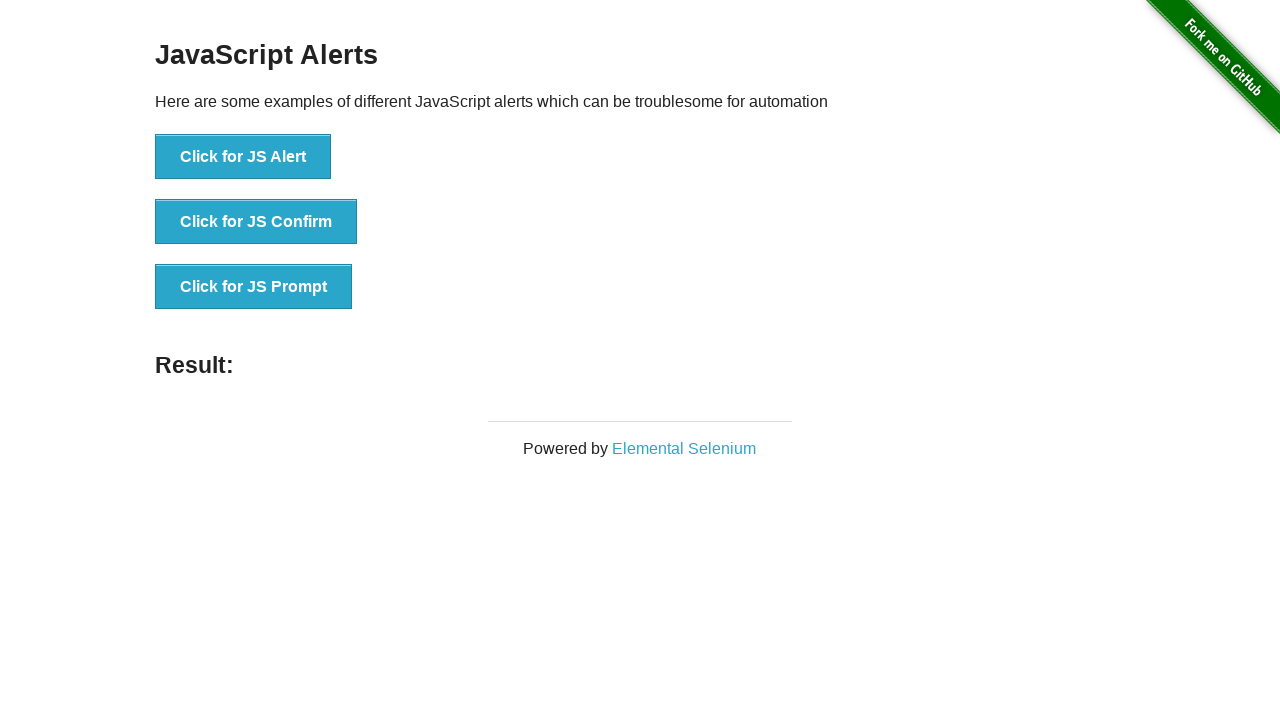

Clicked prompt button to trigger JavaScript prompt dialog at (254, 287) on button[onclick='jsPrompt()']
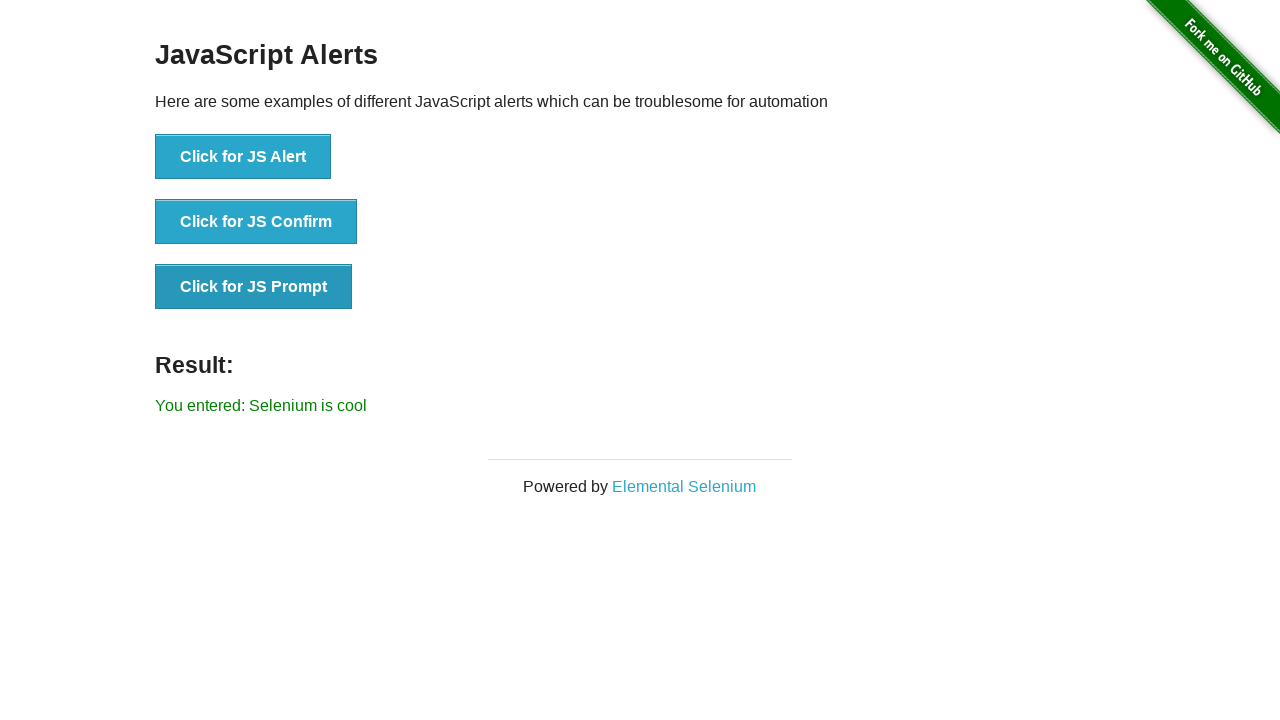

Located result element containing prompt response
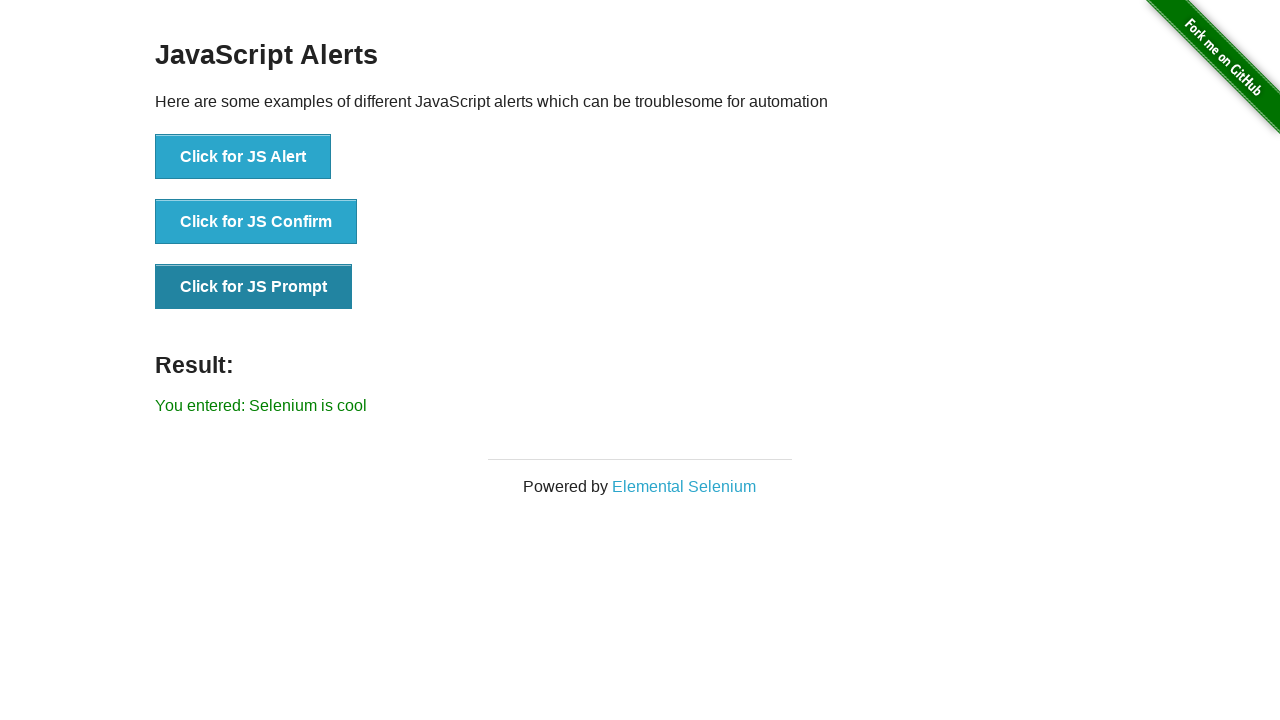

Verified result text matches expected prompt response 'You entered: Selenium is cool'
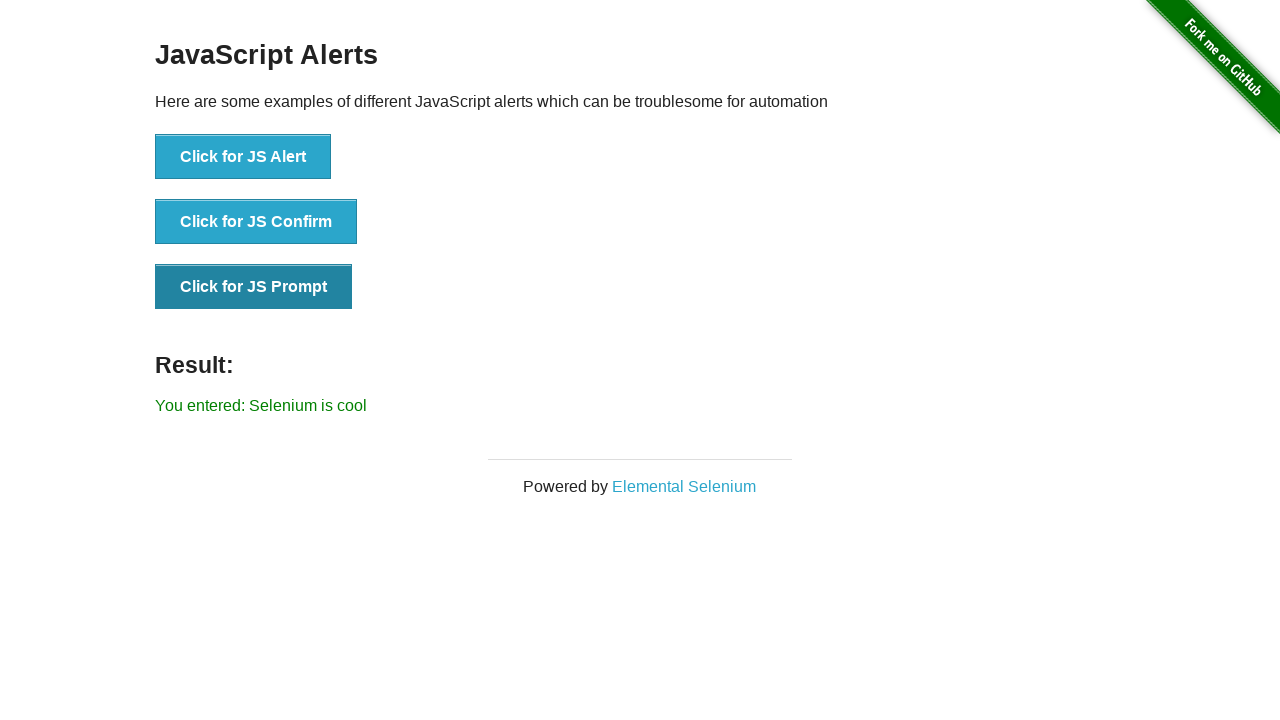

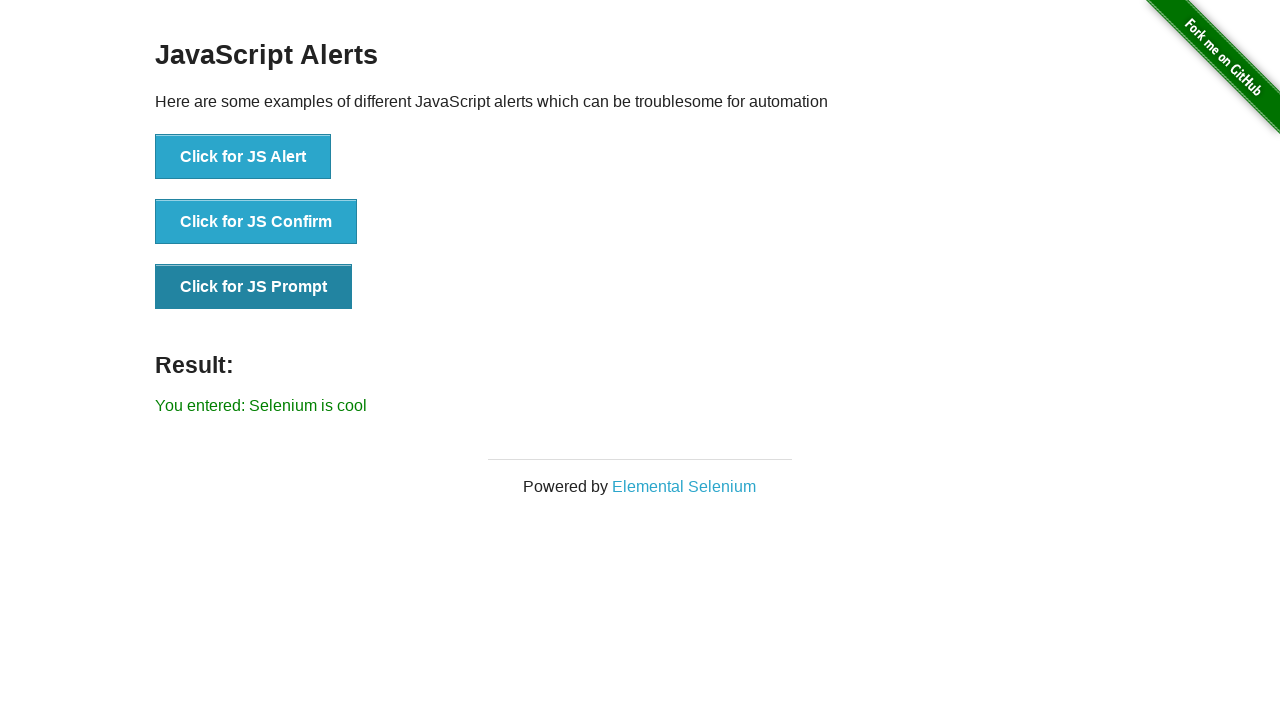